Tests dropdown menu functionality by navigating to a demo page and selecting a country (India) from a select dropdown

Starting URL: https://www.globalsqa.com/demo-site/select-dropdown-menu/

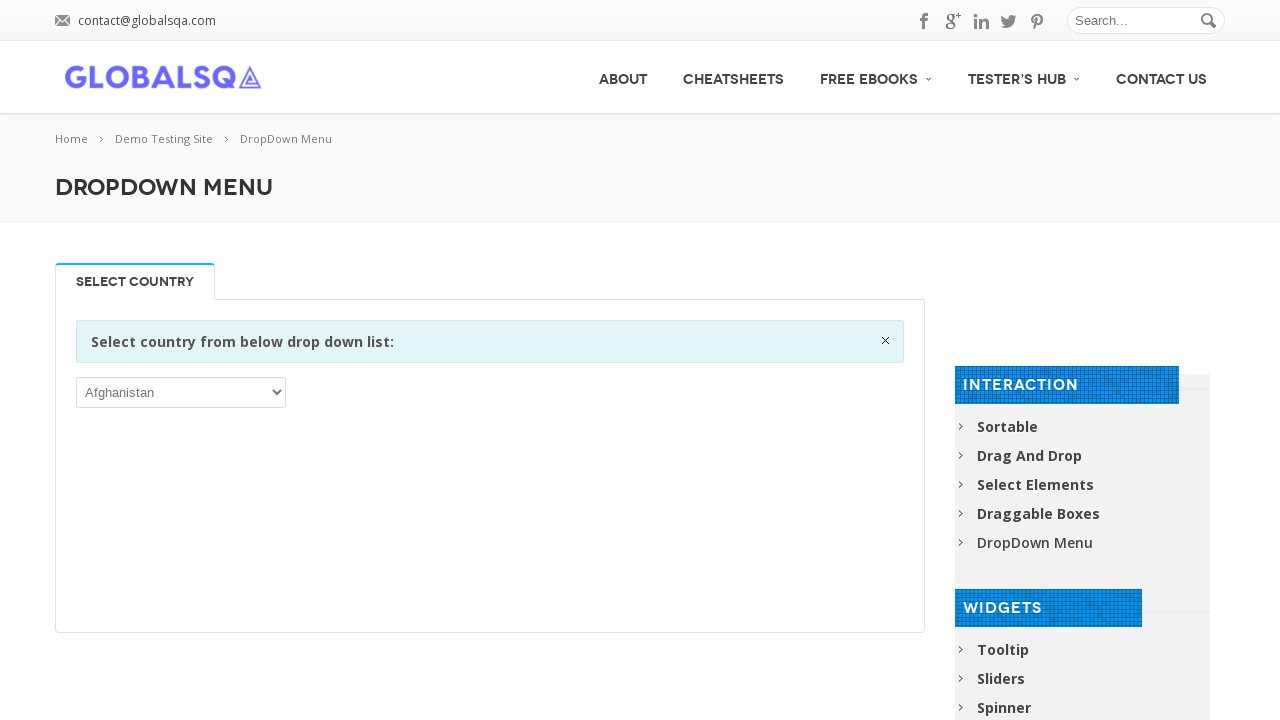

Waited for select dropdown to load on the page
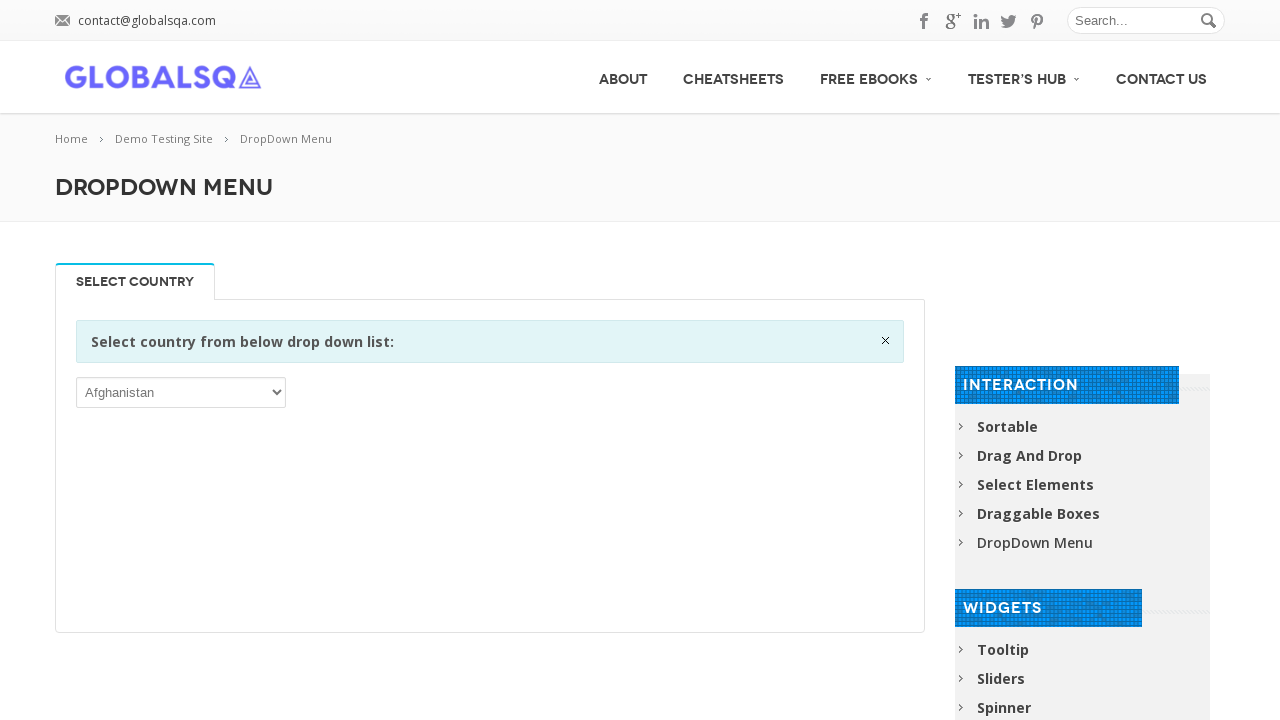

Selected India (IND) from the country dropdown menu on select
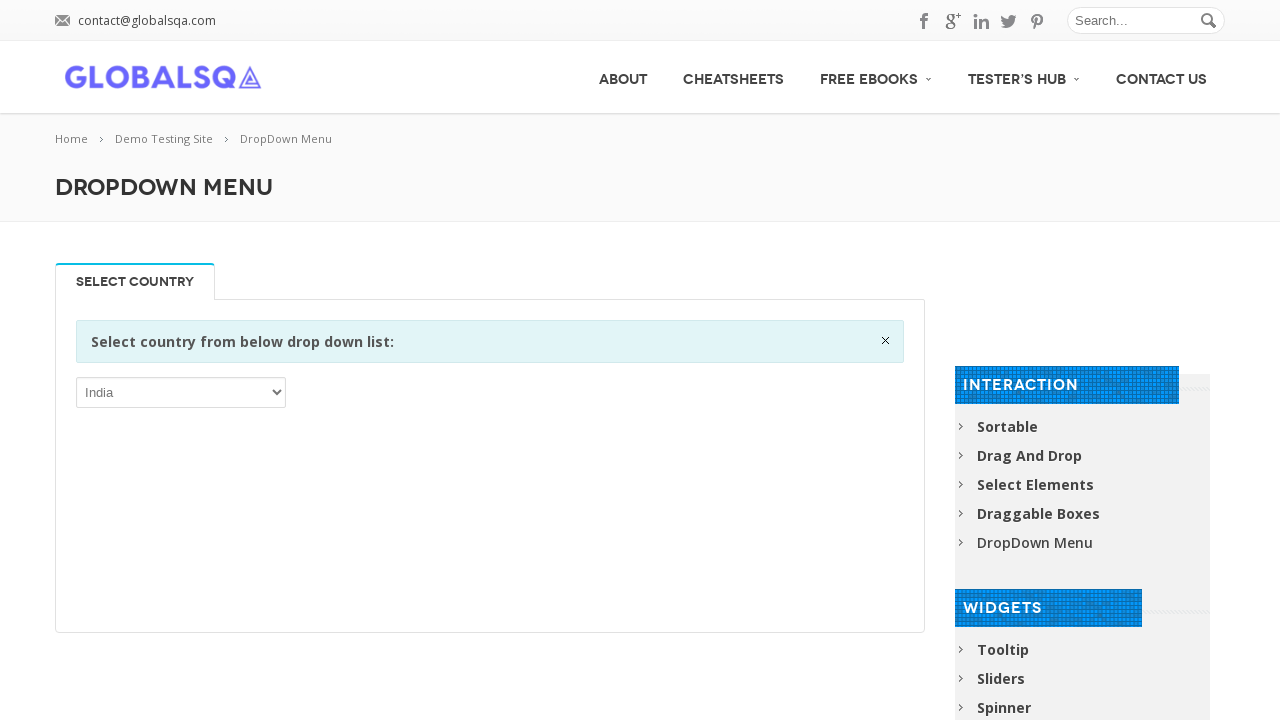

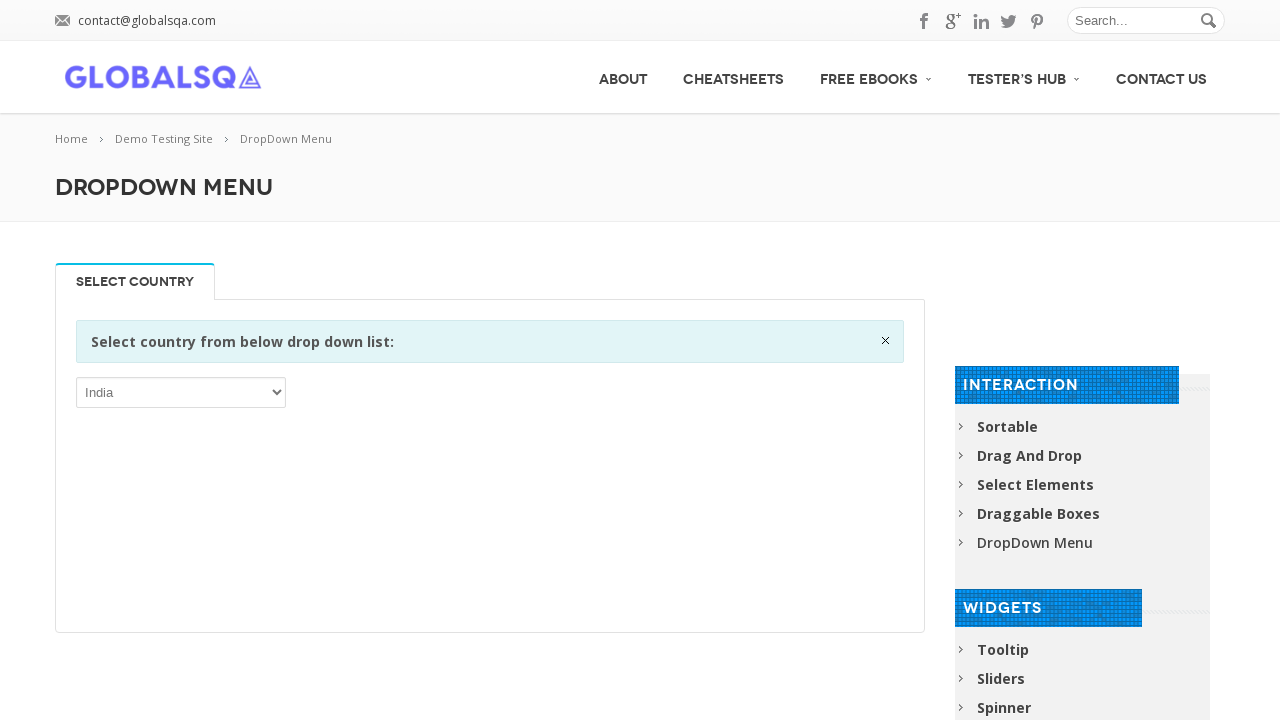